Navigates to Trello homepage

Starting URL: https://trello.com/

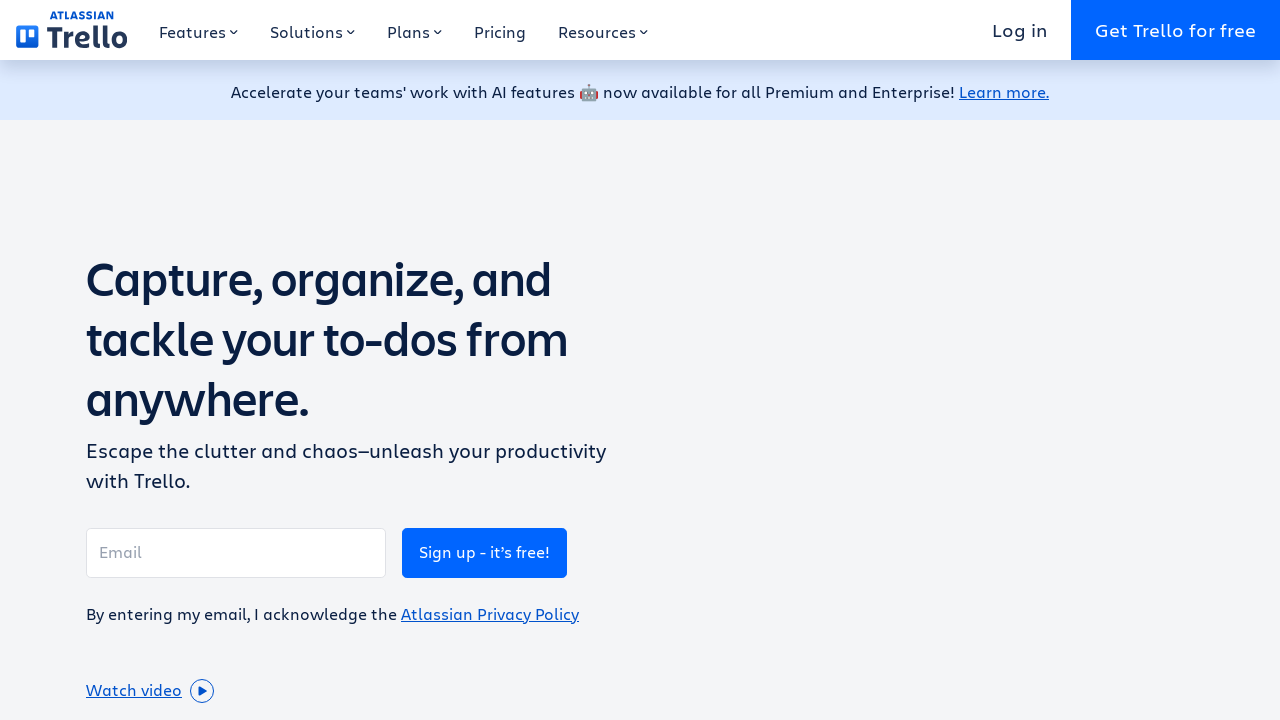

Navigated to Trello homepage
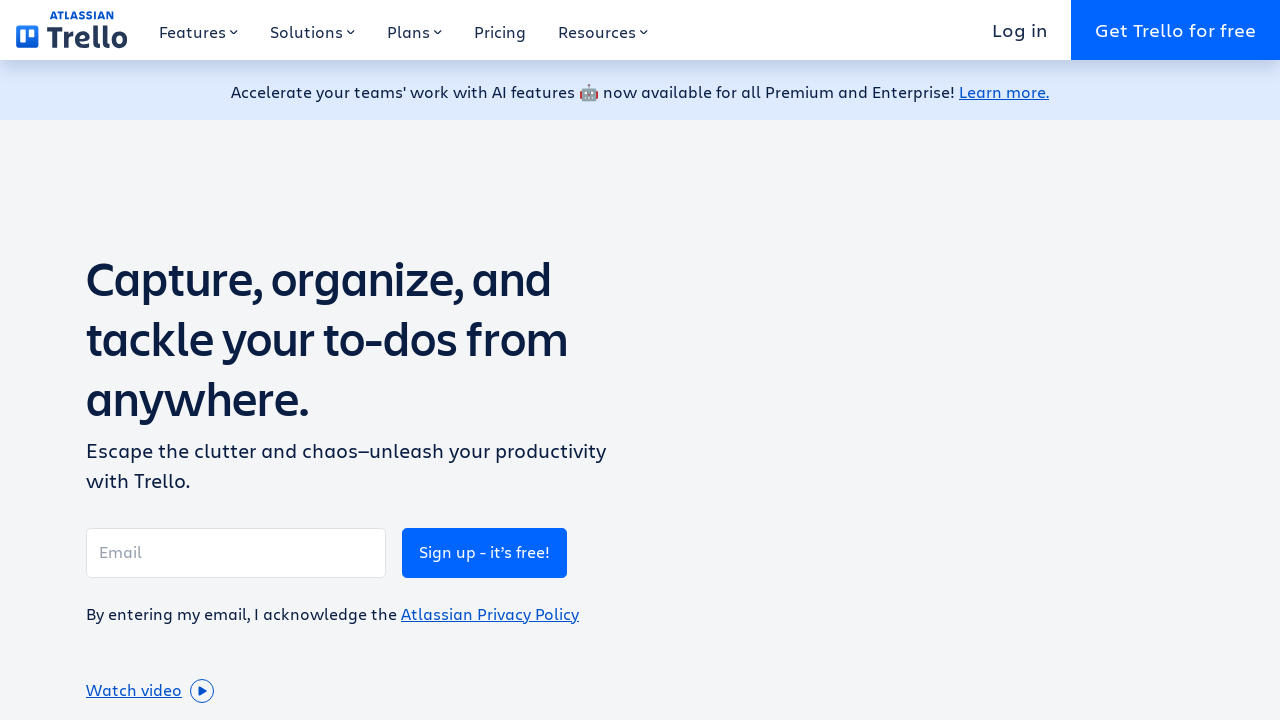

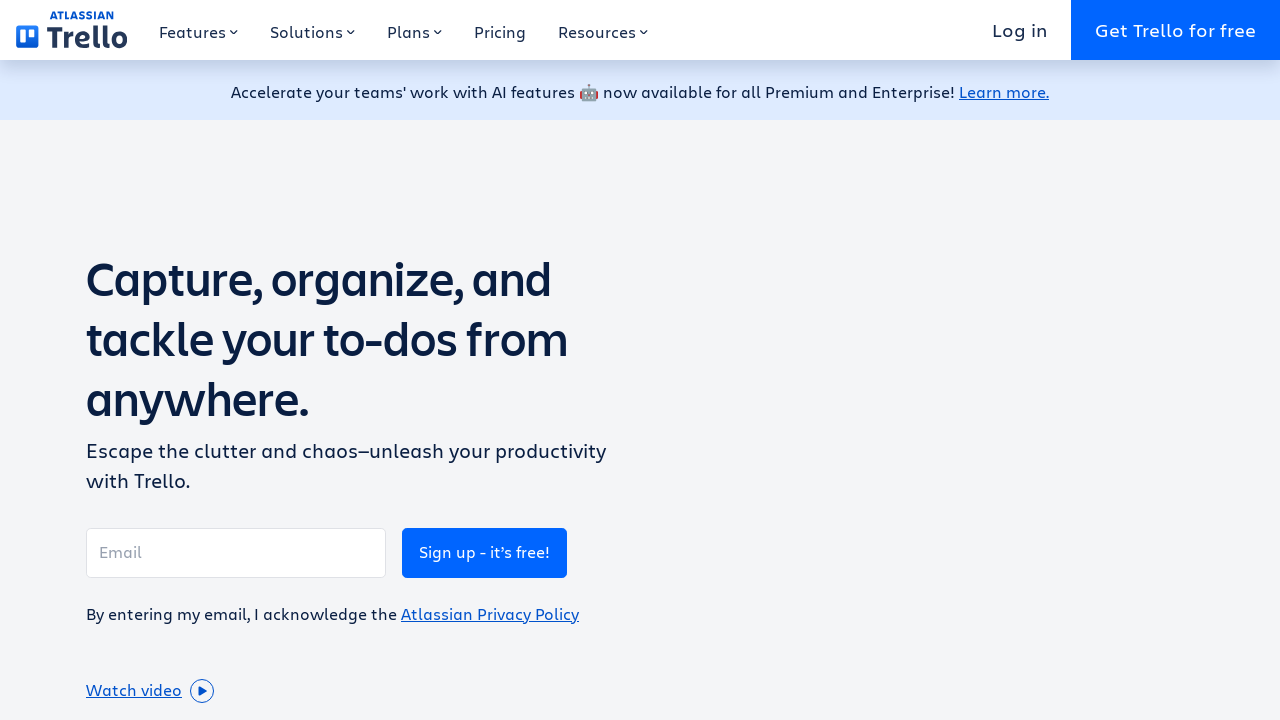